Tests dynamic loading functionality by clicking a start button and verifying that hidden content appears with the text "Hello World!"

Starting URL: http://the-internet.herokuapp.com/dynamic_loading/2

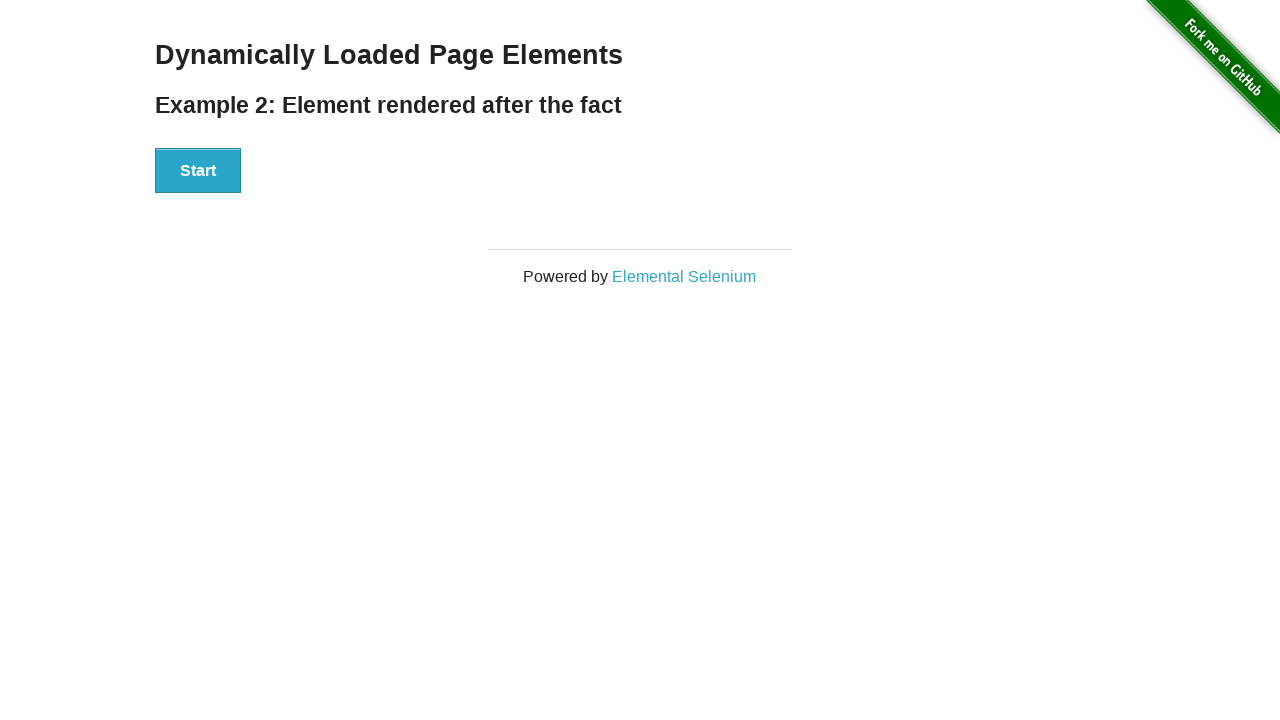

Navigated to dynamic loading page
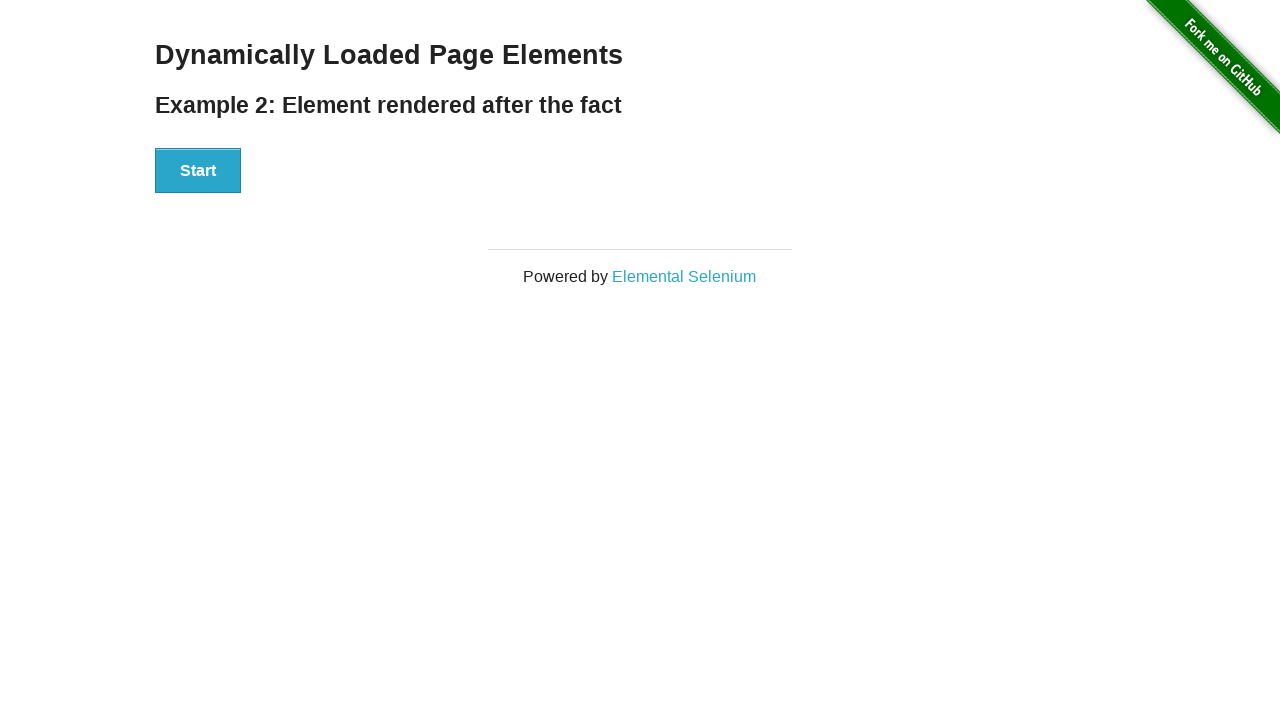

Clicked the Start button to trigger dynamic loading at (198, 171) on #start > button
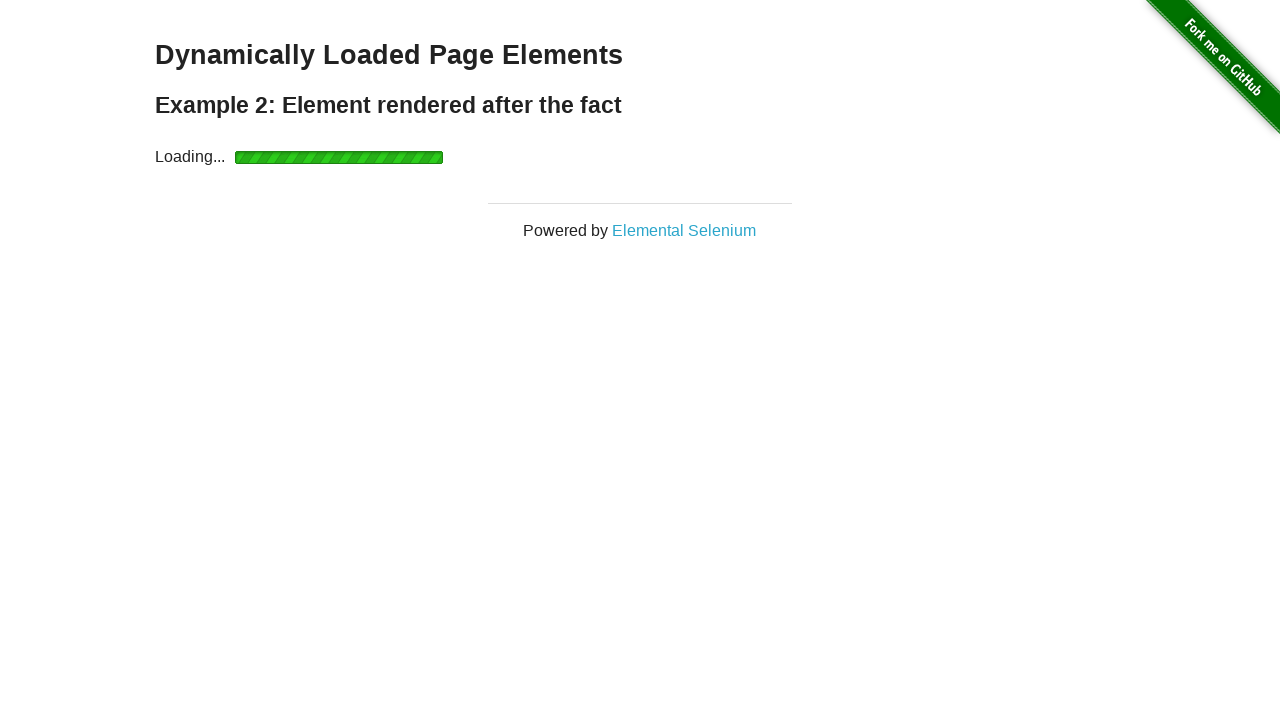

Waited for dynamically loaded content with 'Hello World!' to appear
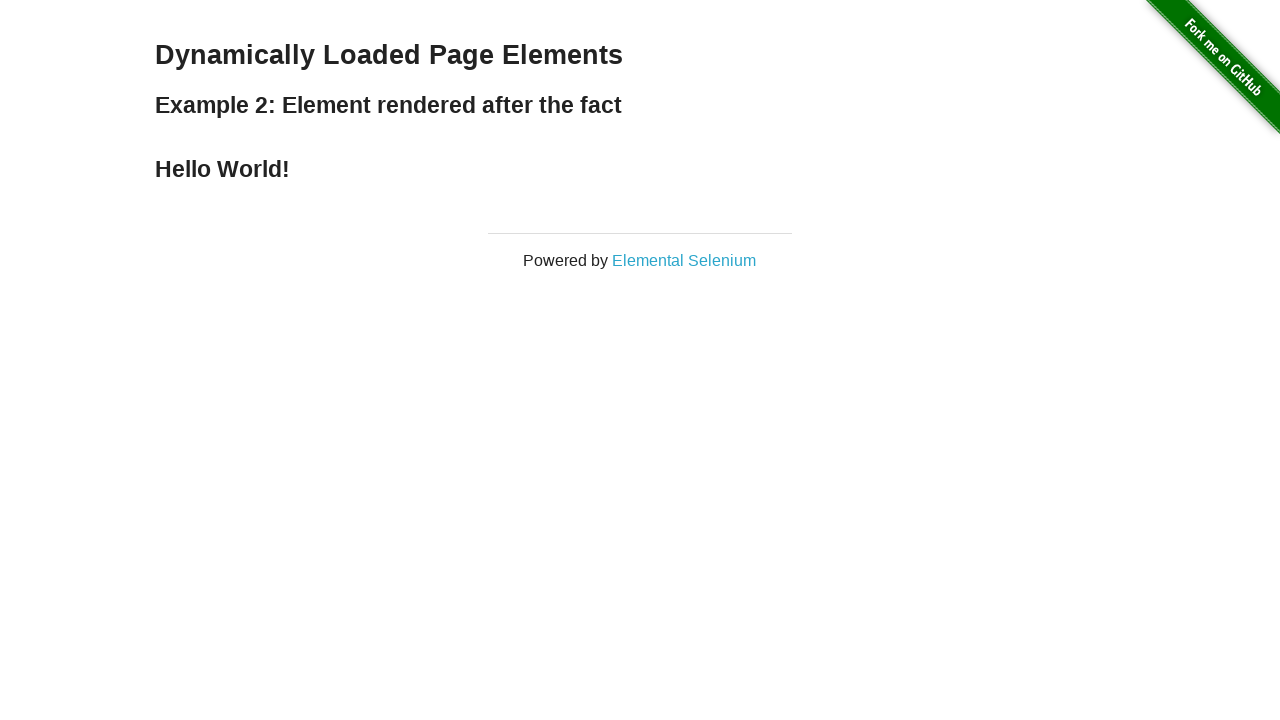

Located the dynamically loaded heading element
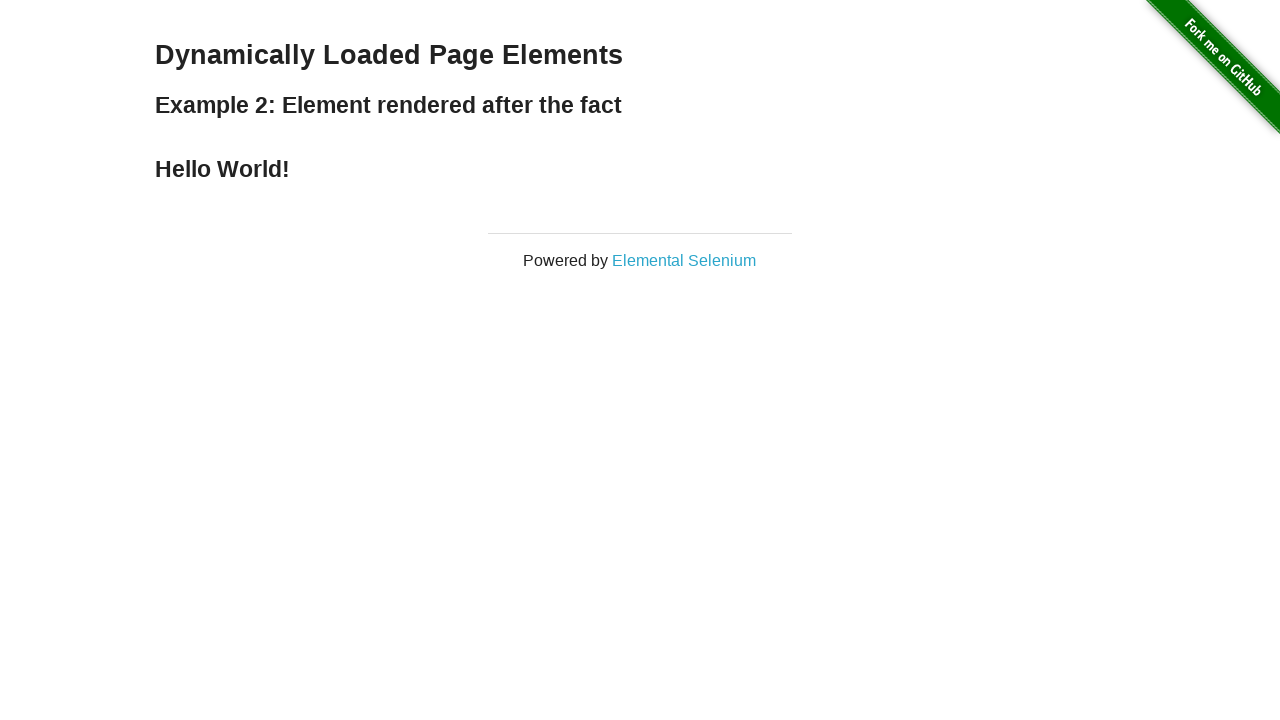

Verified that the heading contains 'Hello World!'
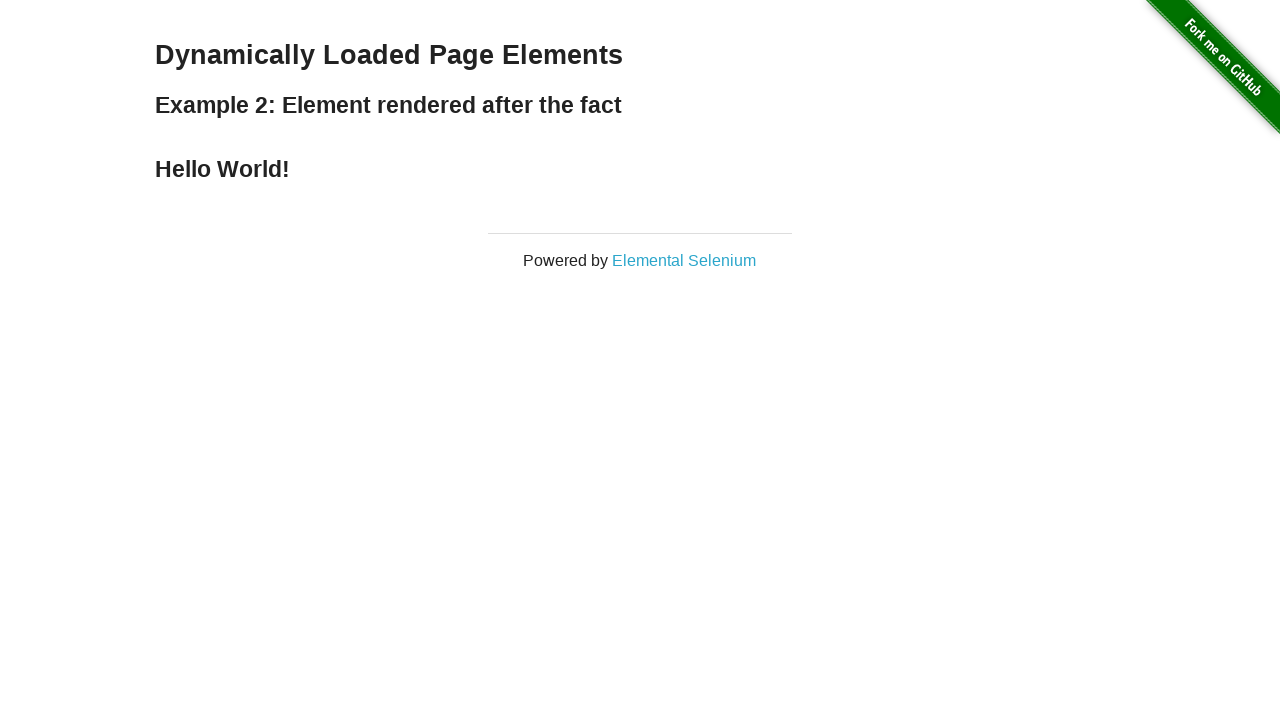

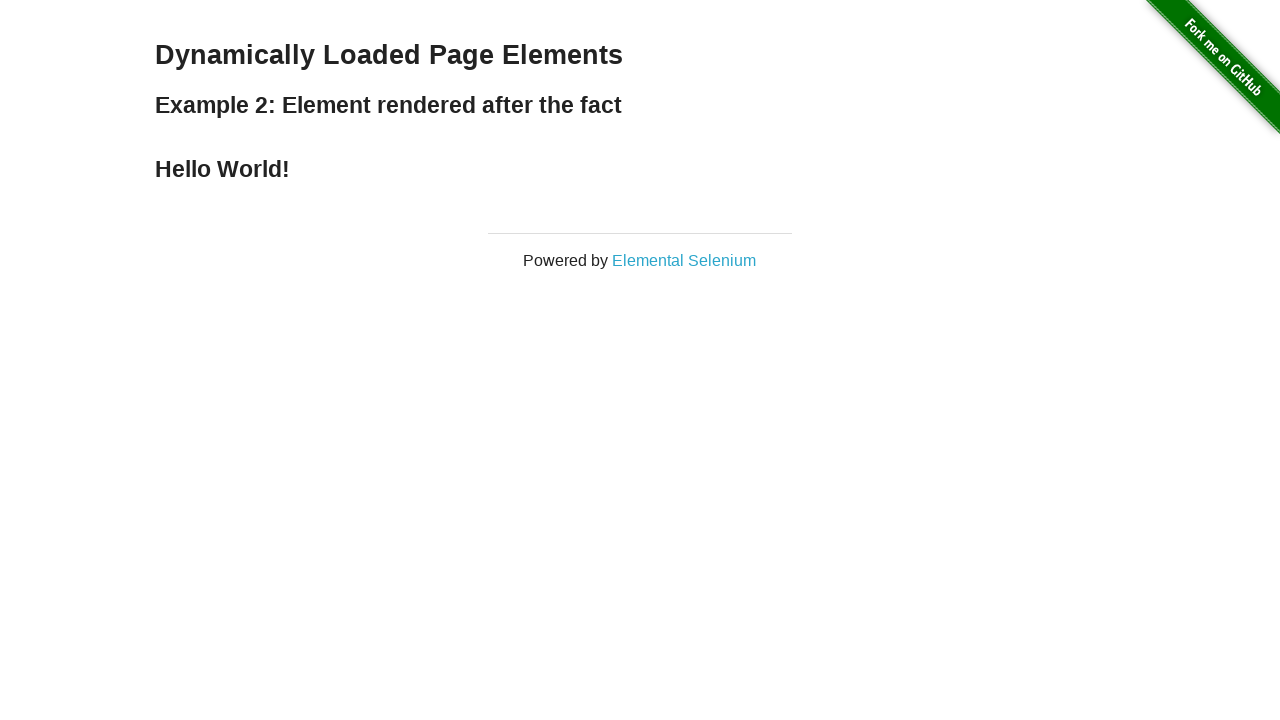